Tests JavaScript confirm alert handling by clicking a button to trigger the alert, reading its text, and accepting it.

Starting URL: https://the-internet.herokuapp.com/javascript_alerts

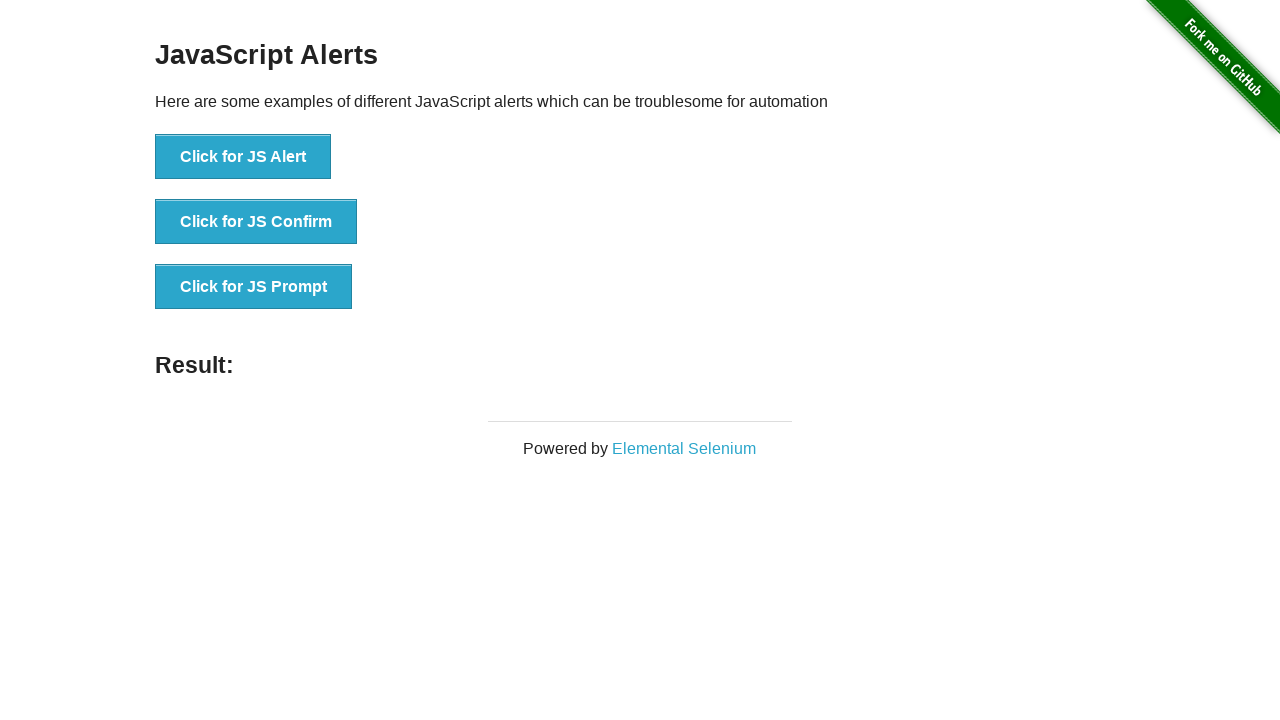

Set up dialog handler to accept confirm alerts
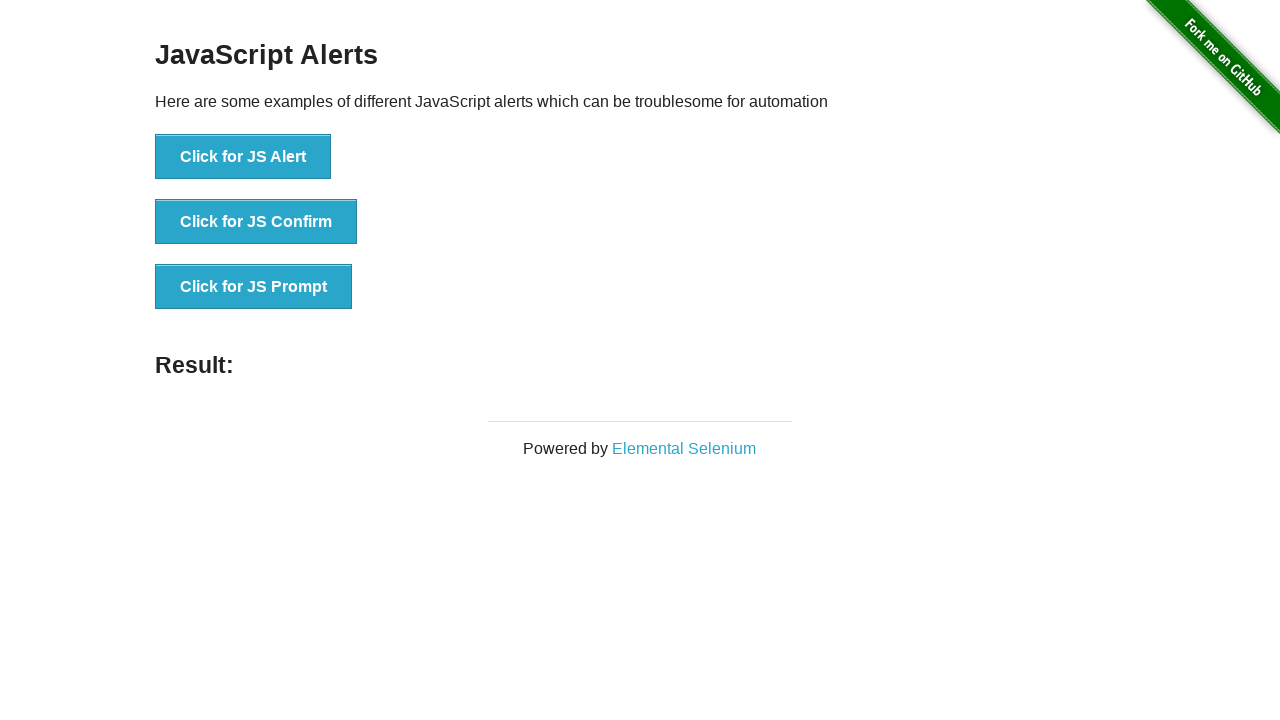

Clicked button to trigger JavaScript confirm alert at (256, 222) on xpath=//button[text()='Click for JS Confirm']
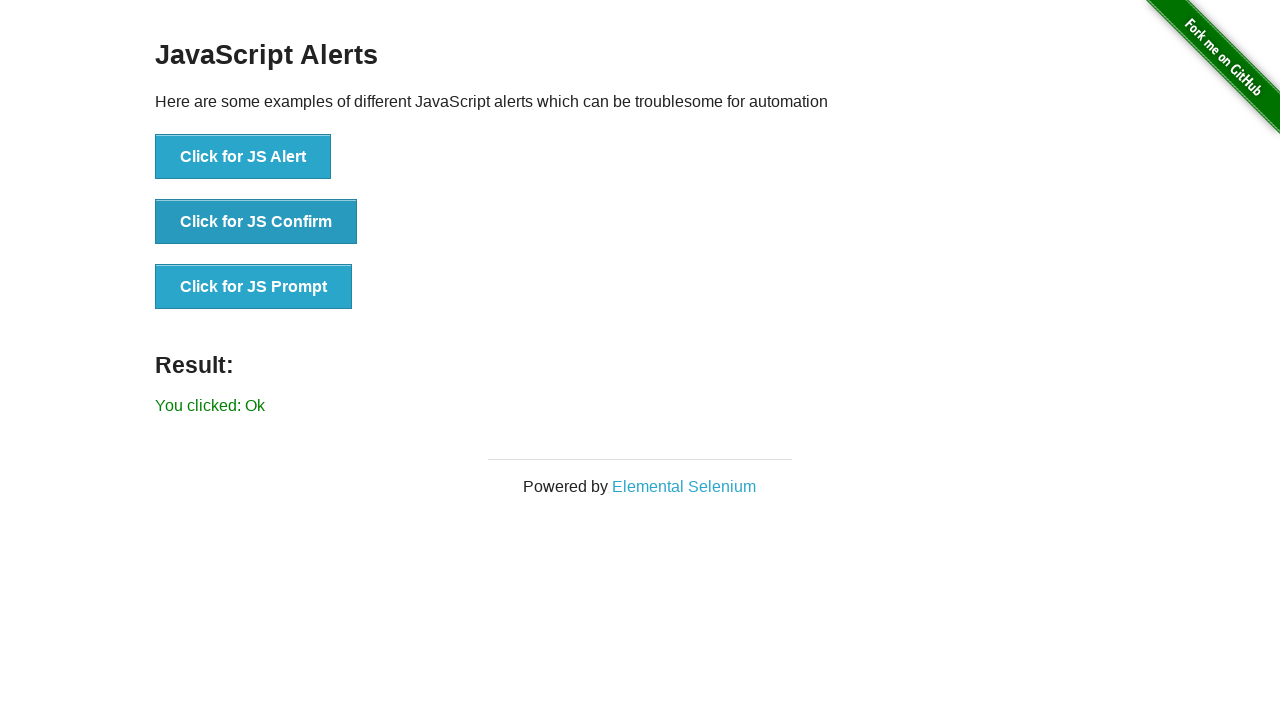

Confirm alert was handled and result element loaded
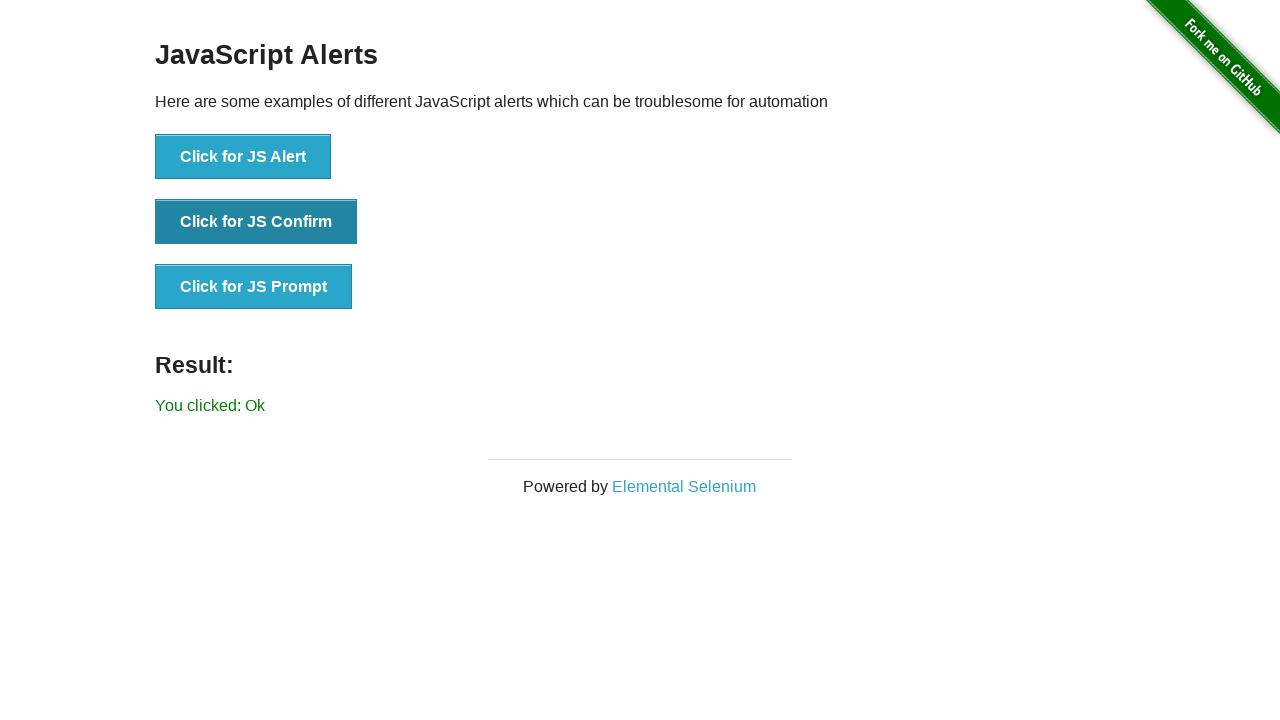

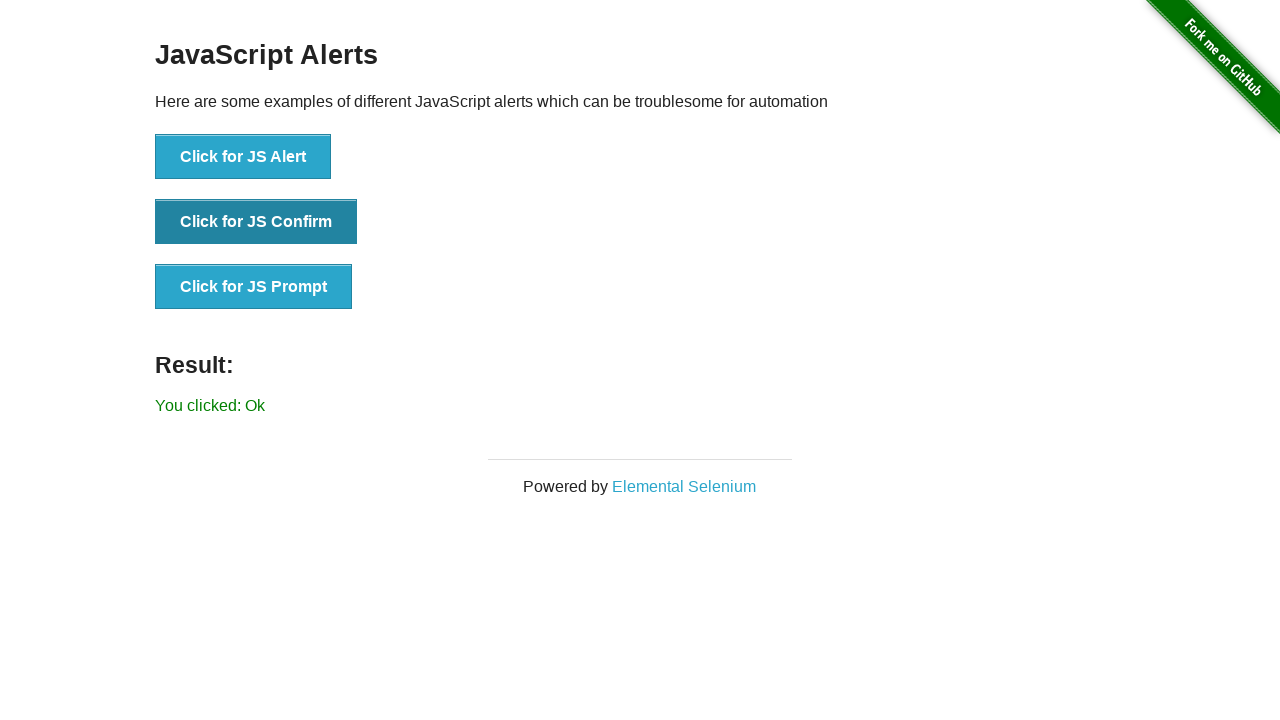